Clicks on a Nokia phone product and verifies the price is displayed correctly

Starting URL: https://www.demoblaze.com/

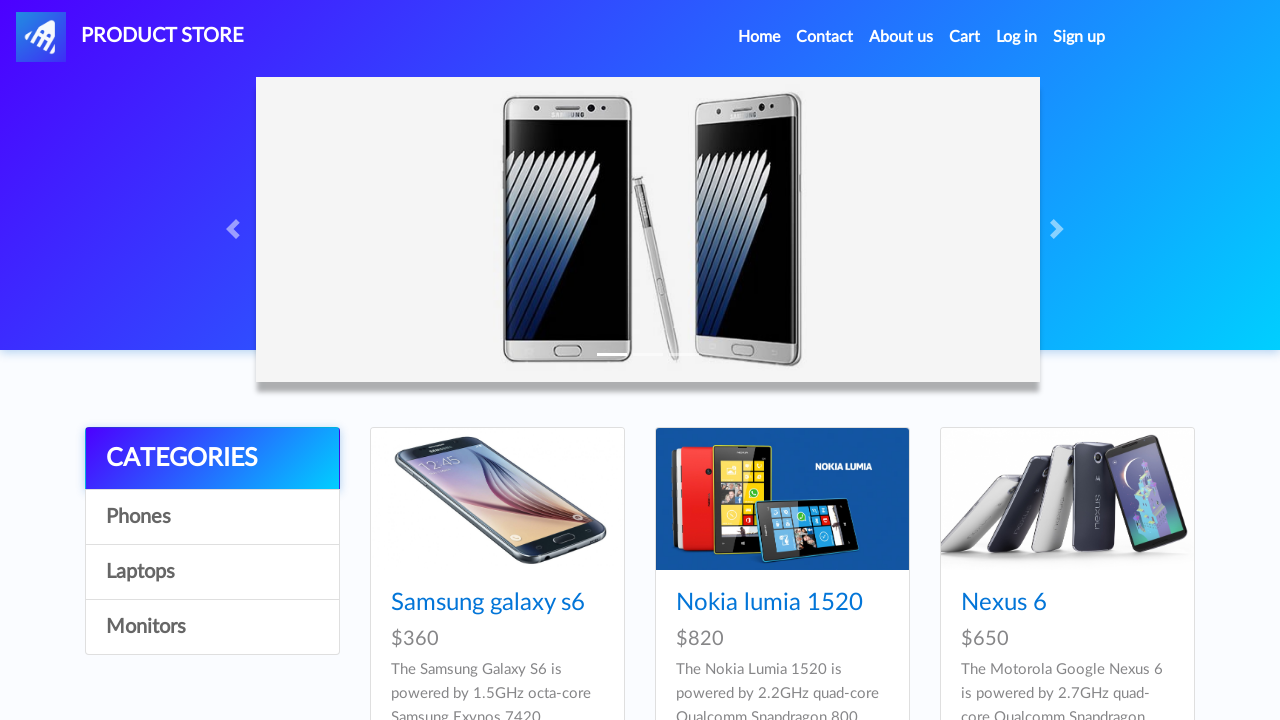

Clicked on Nokia phone product link at (782, 499) on a[href='prod.html?idp_=2']
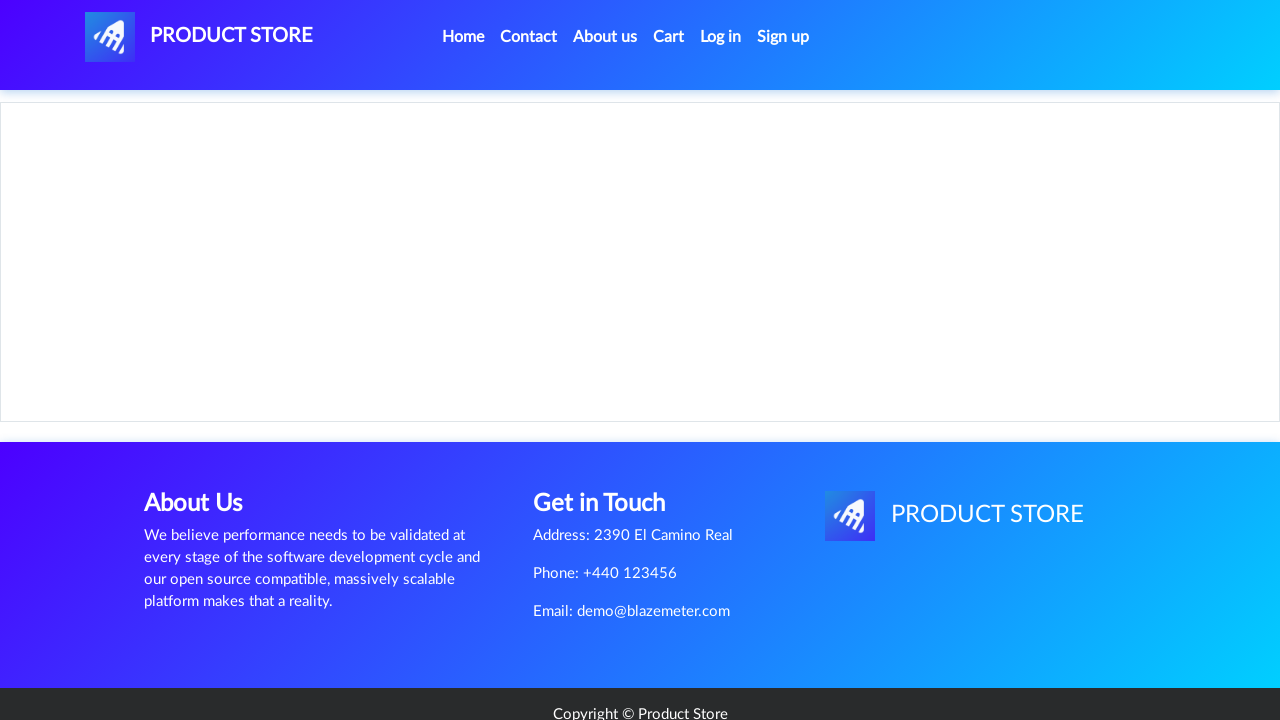

Verified price $820 is displayed for Nokia product
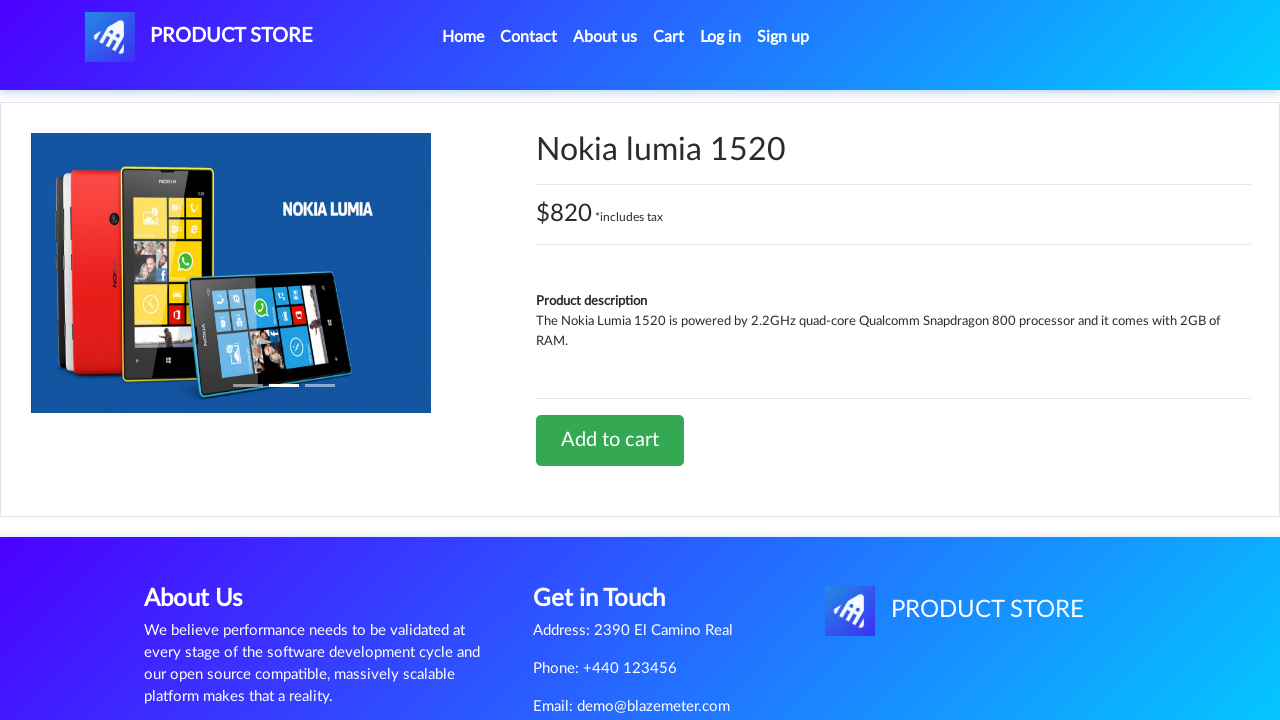

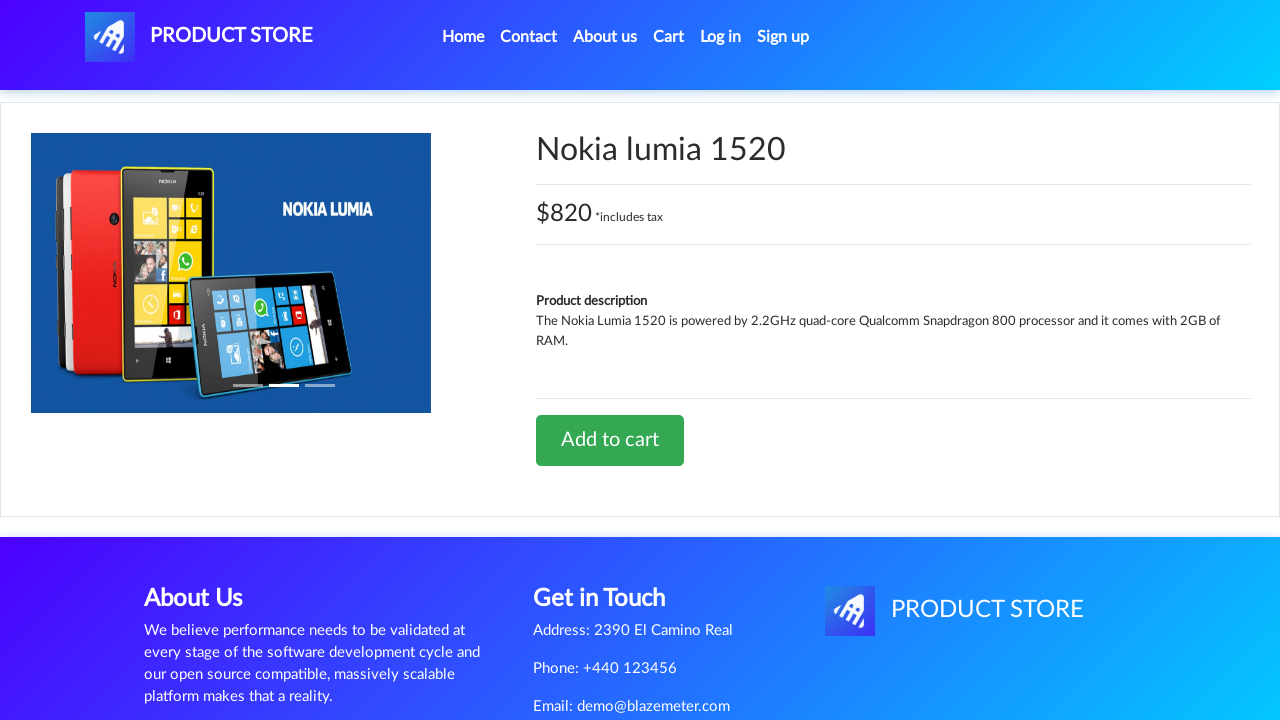